Tests dropdown functionality by navigating to the dropdown page and selecting an option from the dropdown menu

Starting URL: https://the-internet.herokuapp.com/

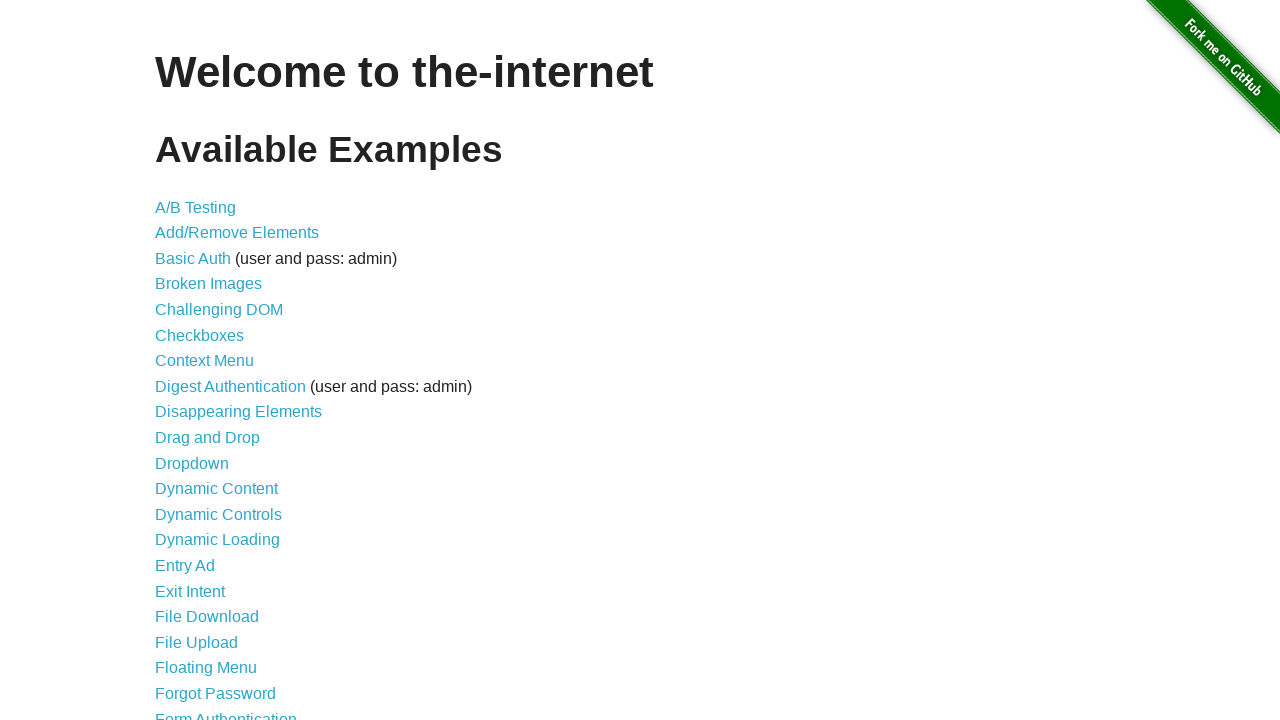

Clicked on Dropdown link at (192, 463) on xpath=//*[@id='content']/ul/li[11]/a
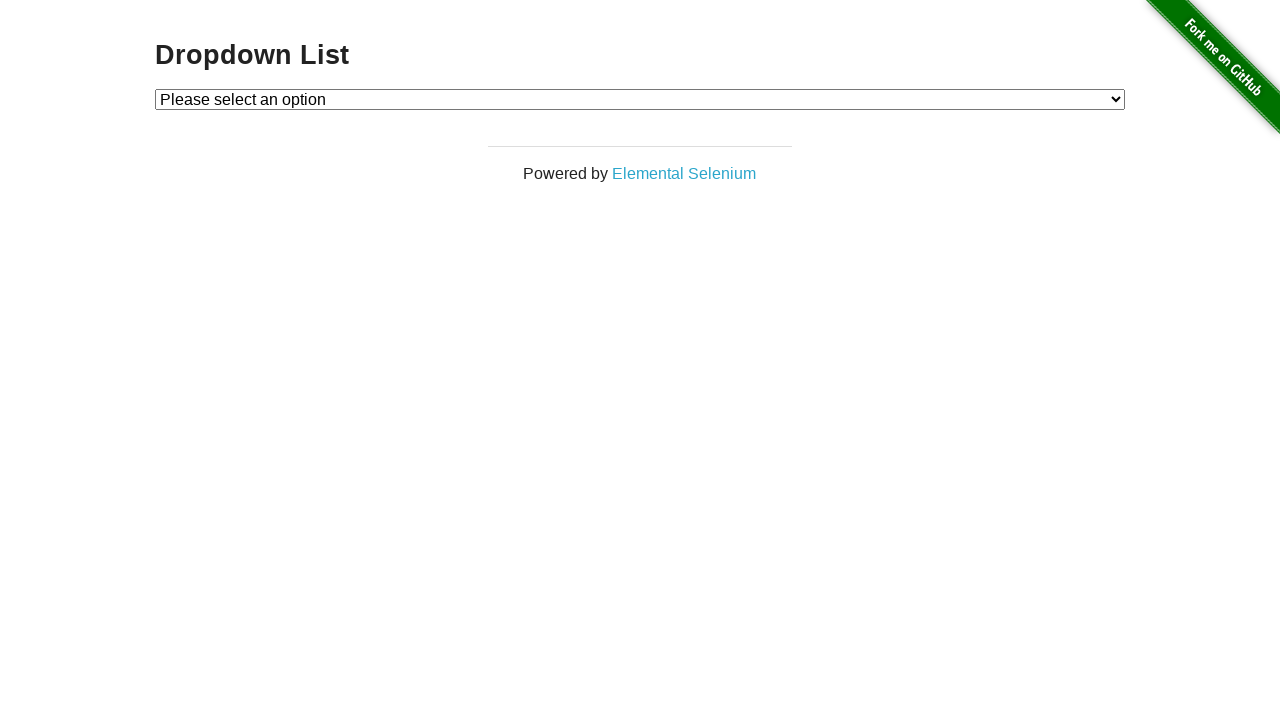

Selected Option 2 from dropdown menu on #dropdown
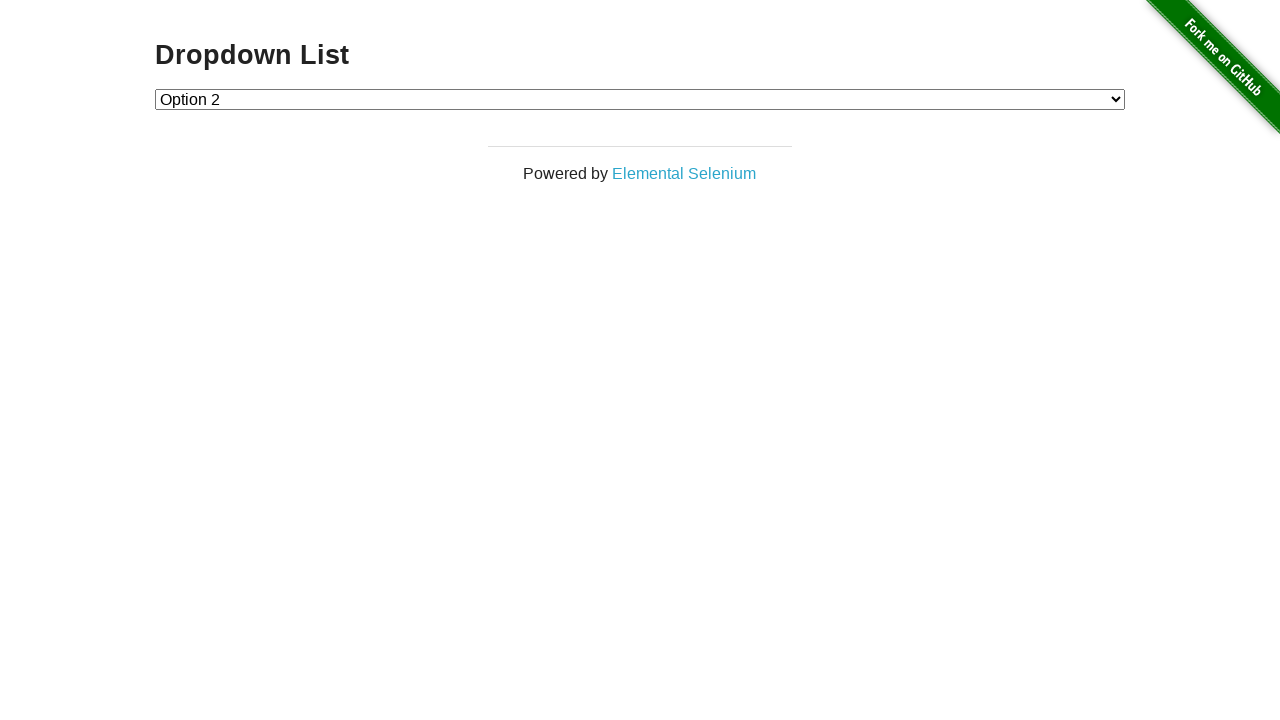

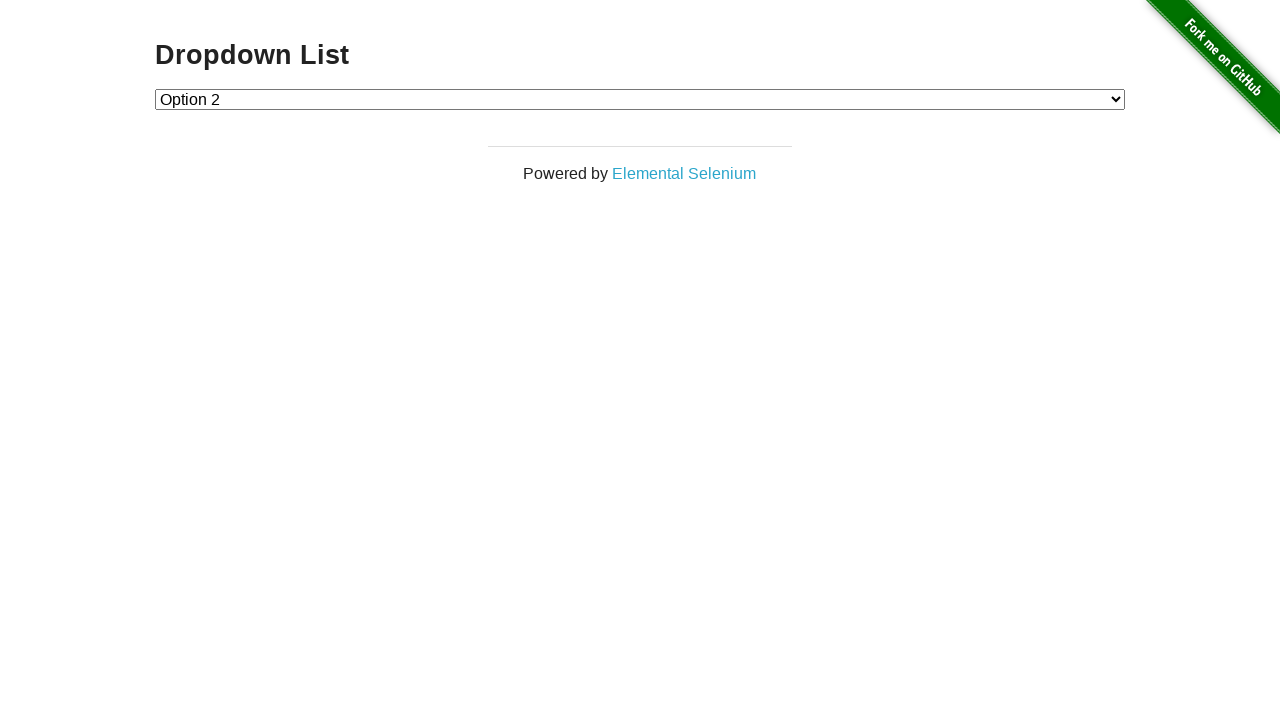